Tests GitHub repository search and navigation to issues tab to verify issue #1 exists using web steps pattern

Starting URL: https://github.com

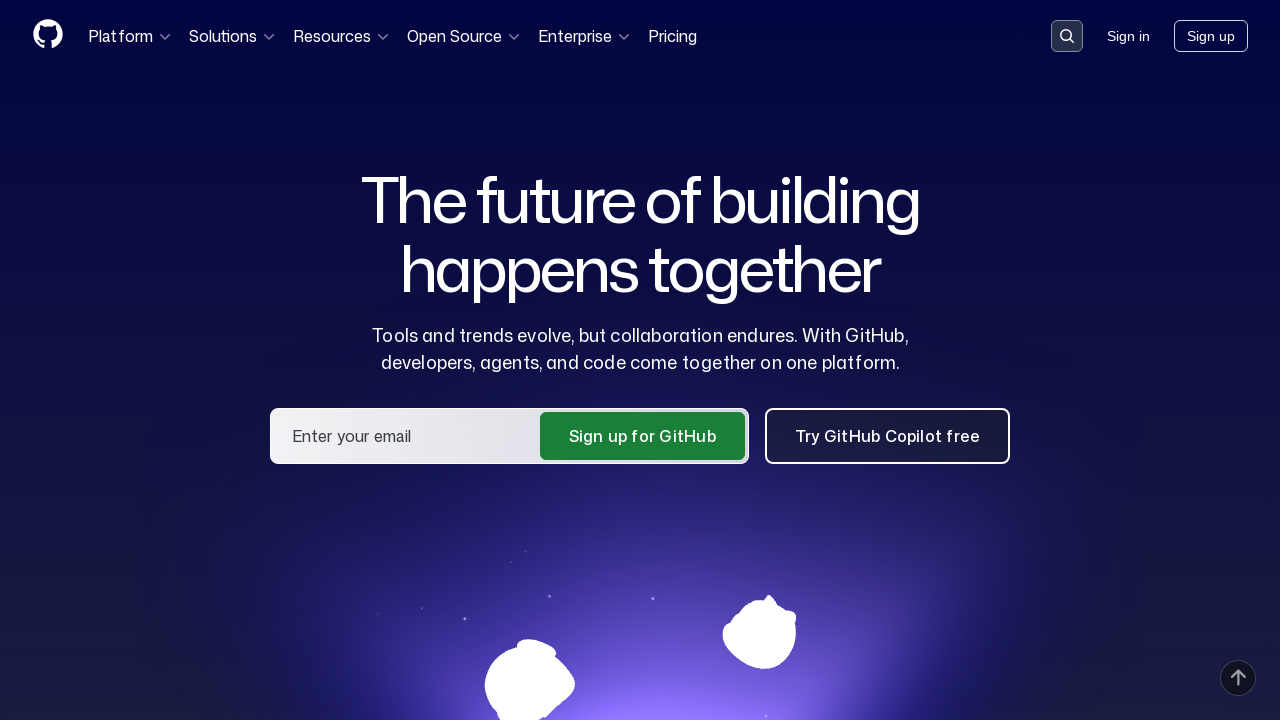

Clicked search button to open search input at (1067, 36) on [data-target='qbsearch-input.inputButton']
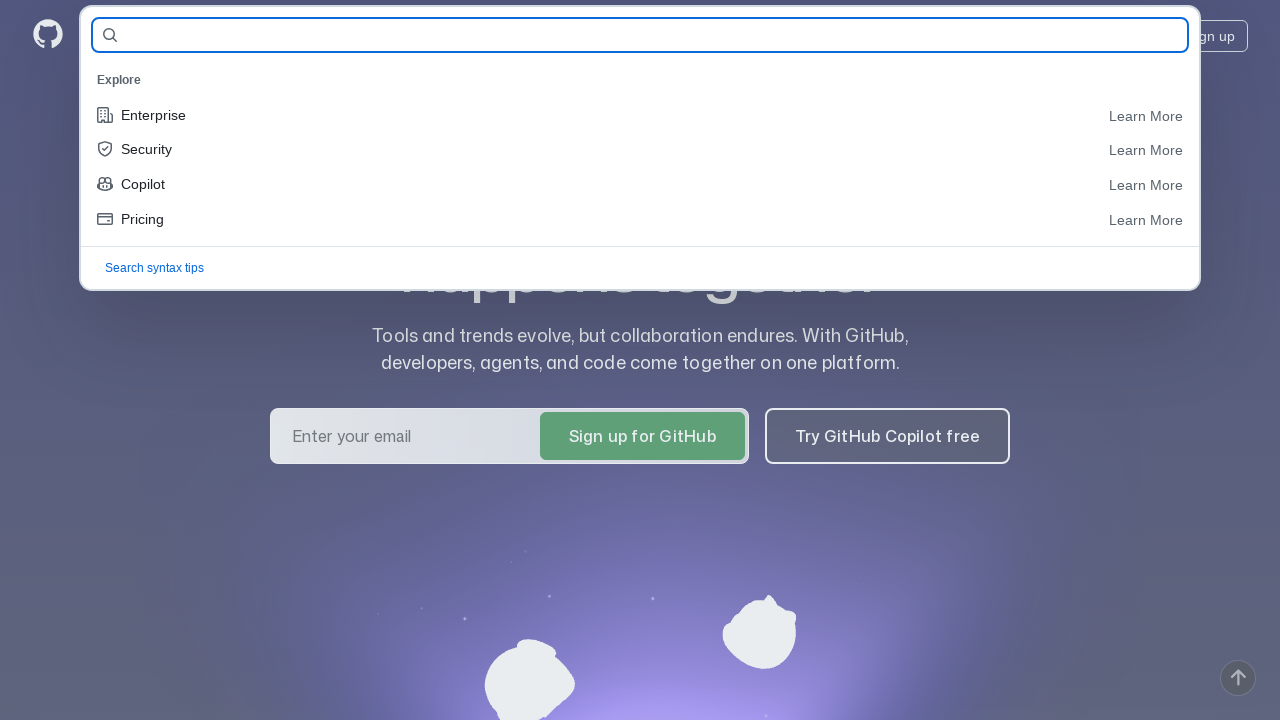

Filled search field with repository name 'MishkaKovalQA/skills-copilot-codespaces-vscode' on #query-builder-test
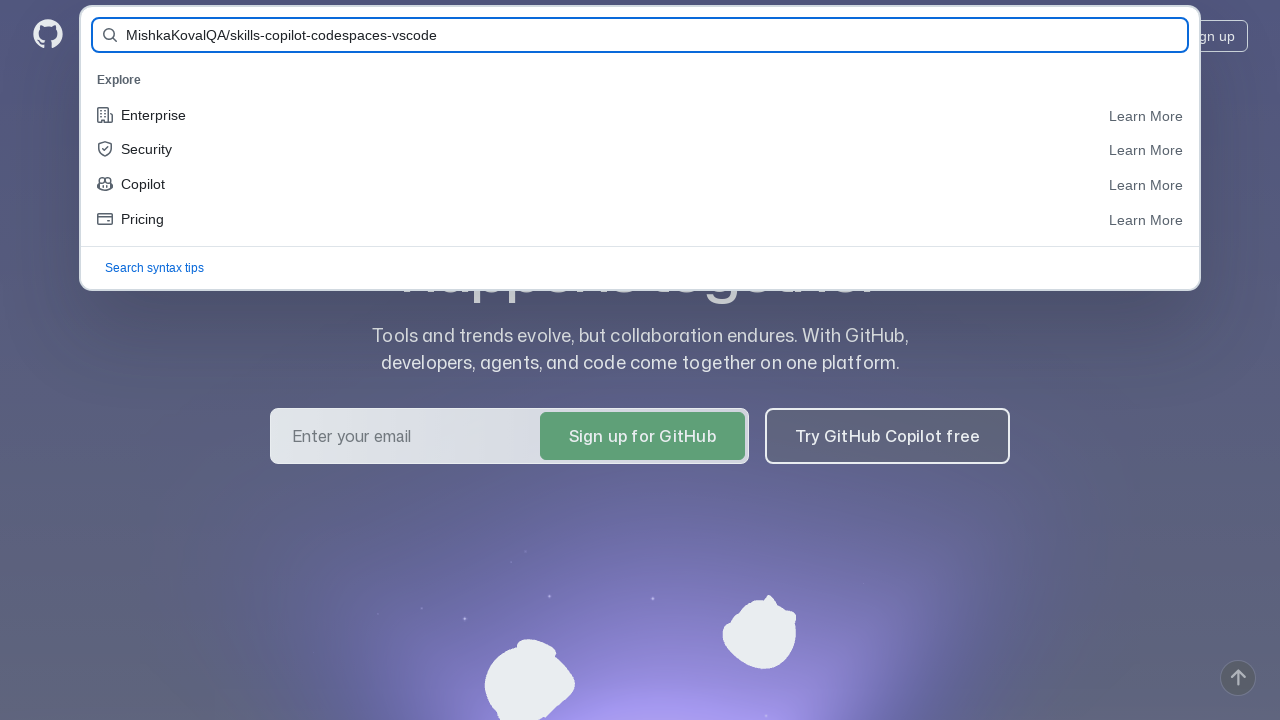

Pressed Enter to search for the repository on #query-builder-test
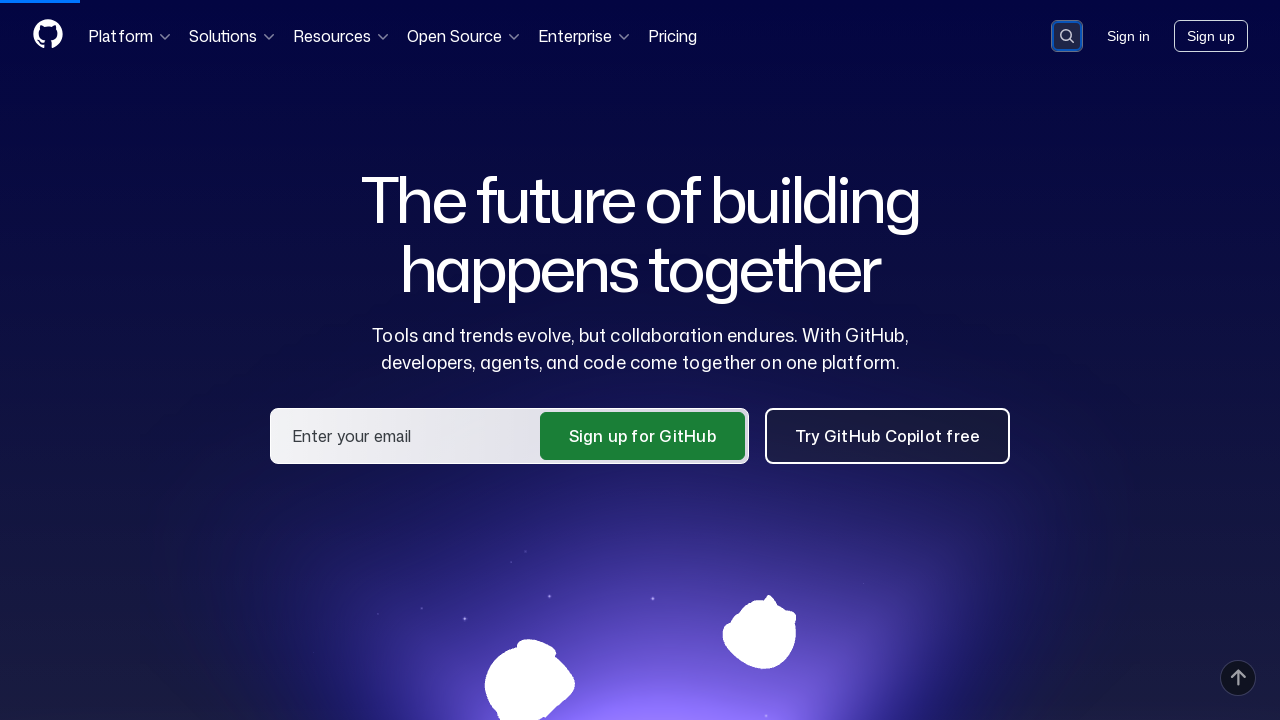

Clicked on repository link to navigate to the repository at (558, 161) on a:has-text('MishkaKovalQA/skills-copilot-codespaces-vscode')
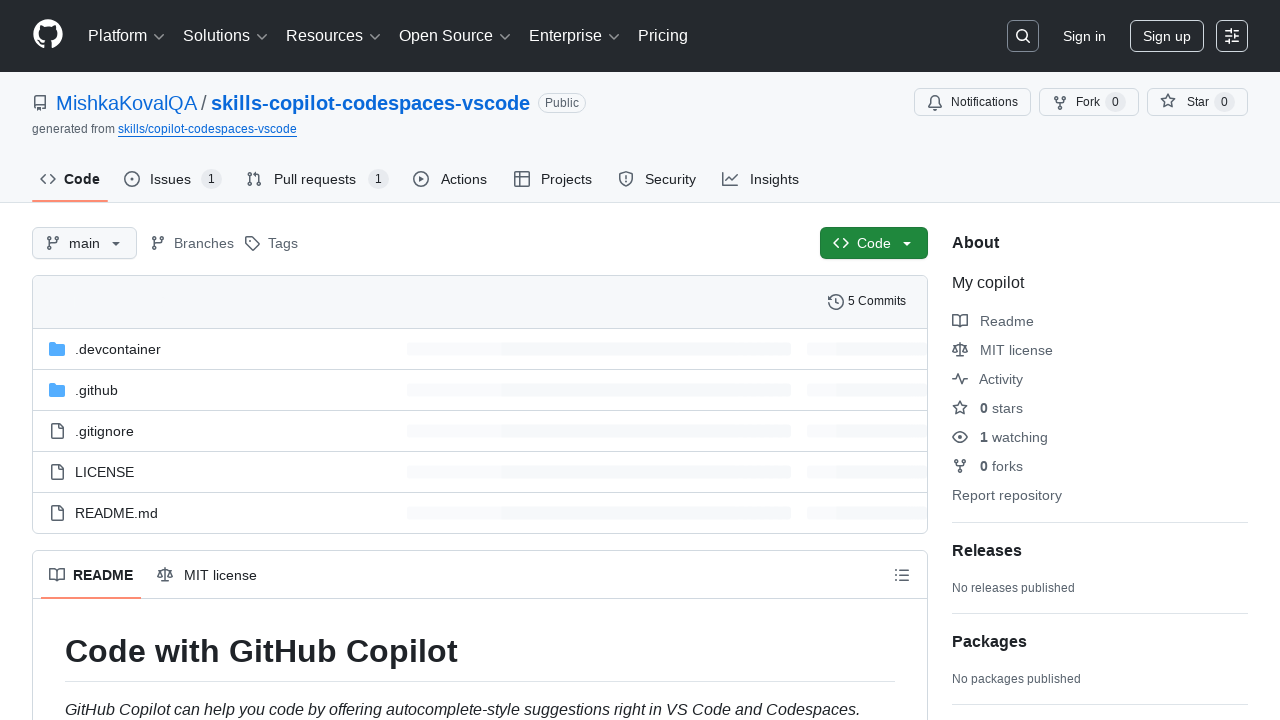

Clicked on issues tab to view repository issues at (173, 179) on #issues-tab
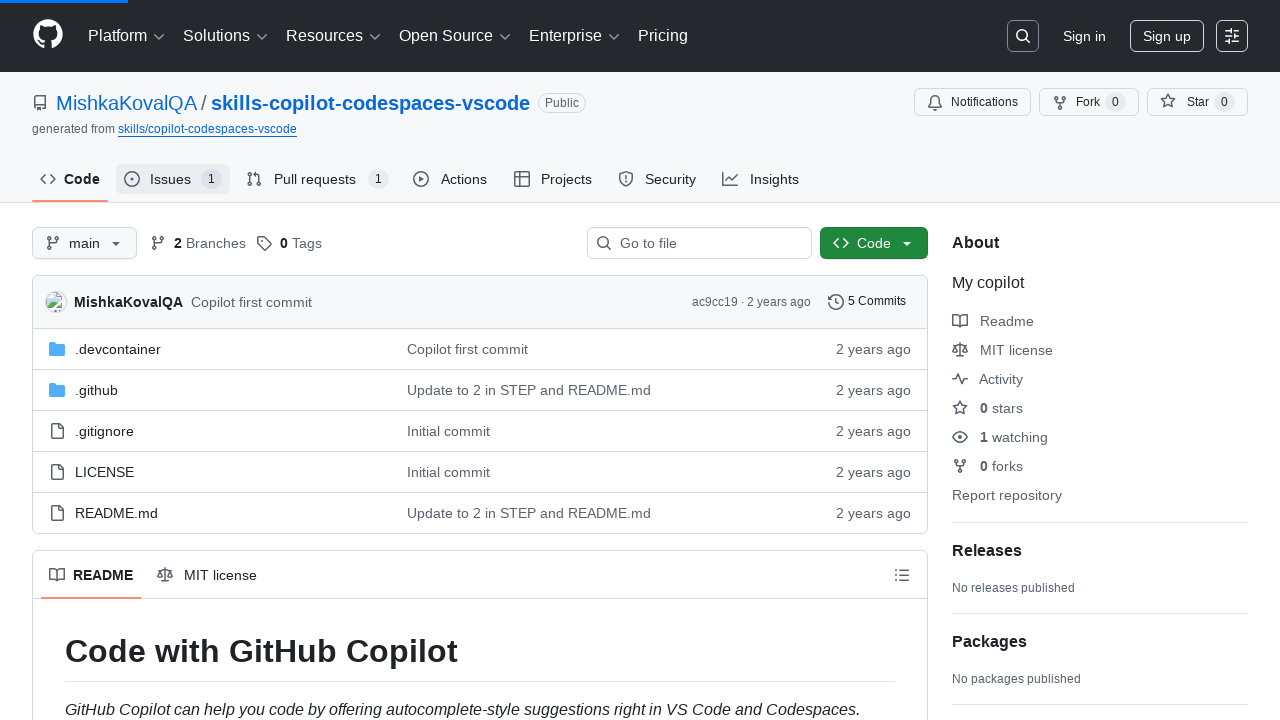

Verified that issue #1 is visible and loaded
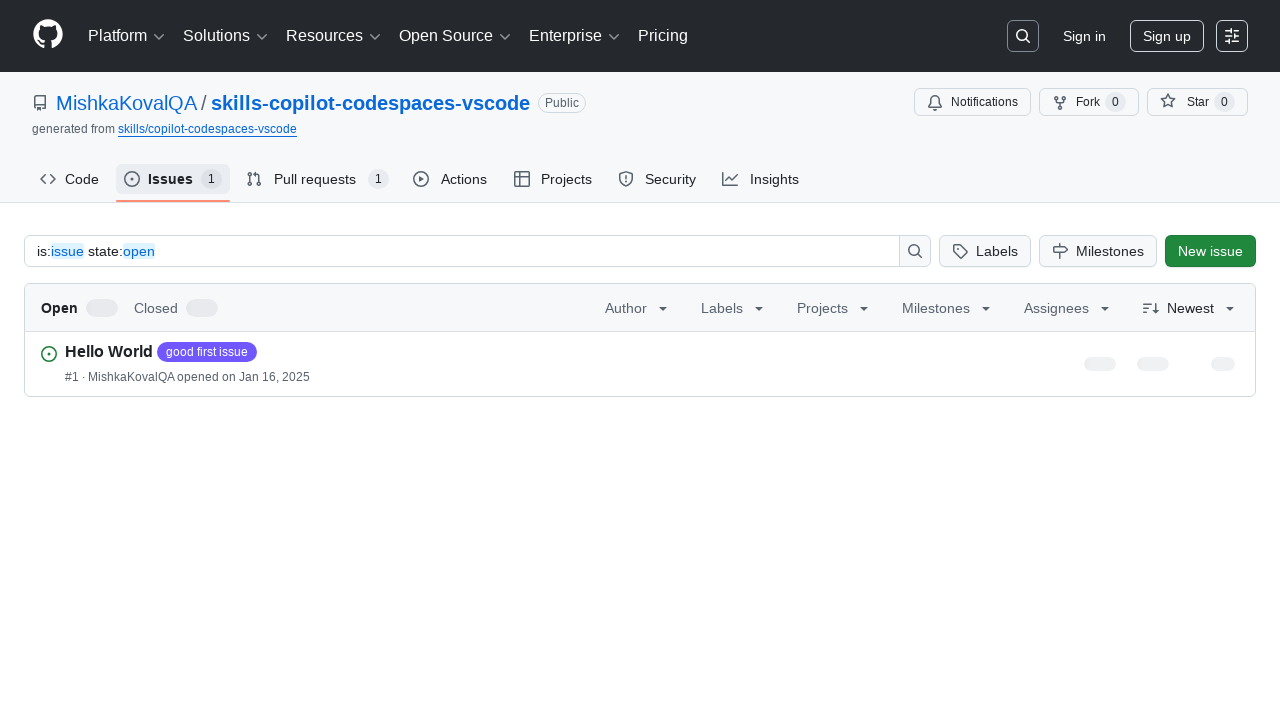

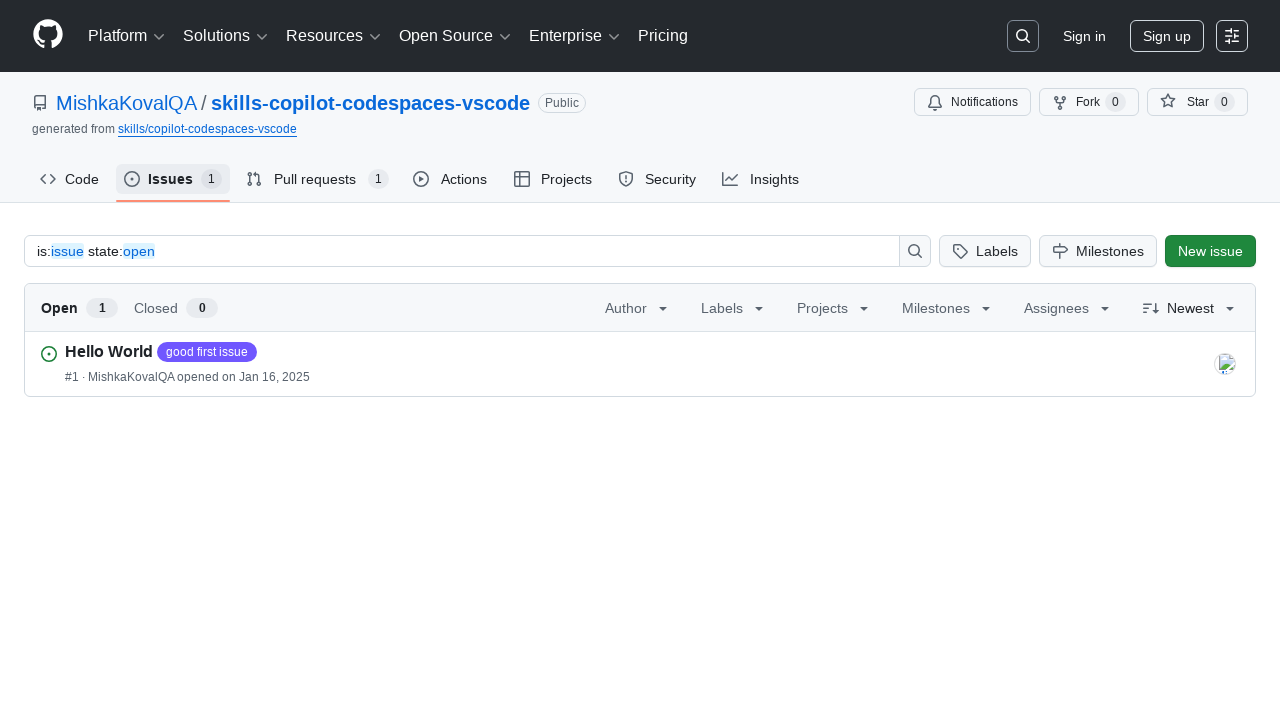